Navigates to Nike's men's best sellers page and waits for product cards to load, verifying that product information is displayed on the page.

Starting URL: https://www.nike.com/w/mens-best-76m50znik1

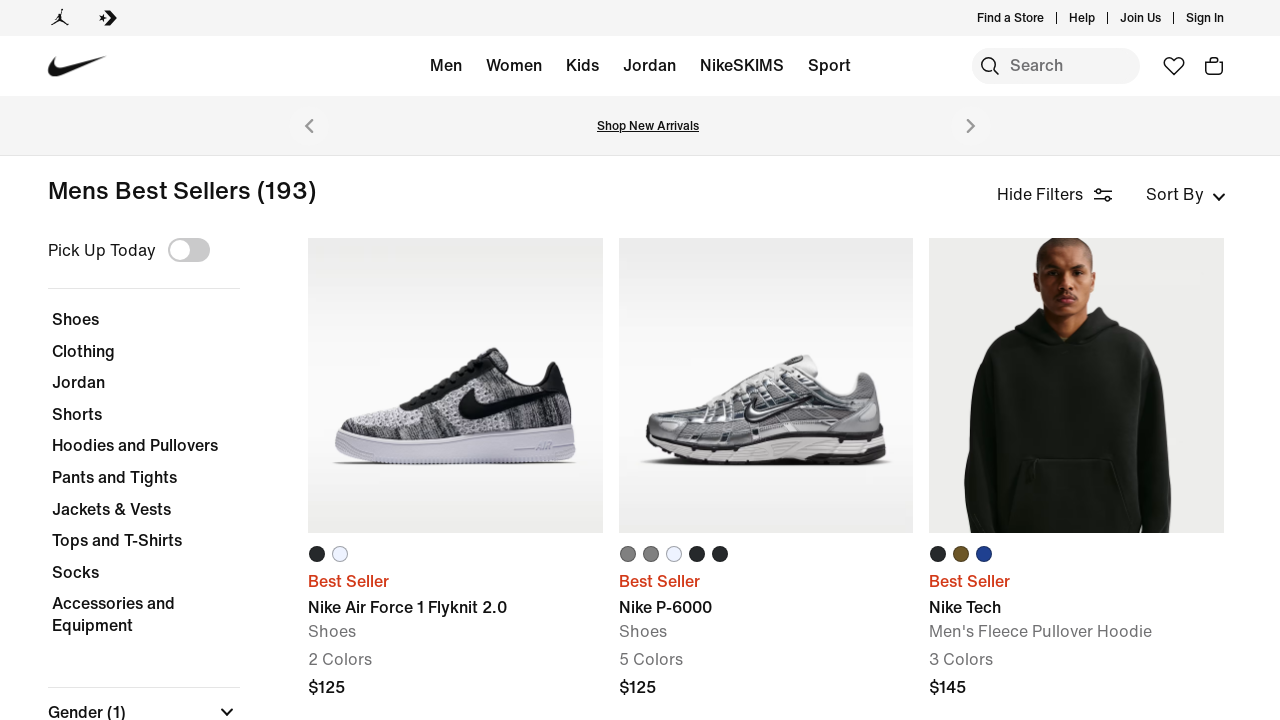

Navigated to Nike men's best sellers page
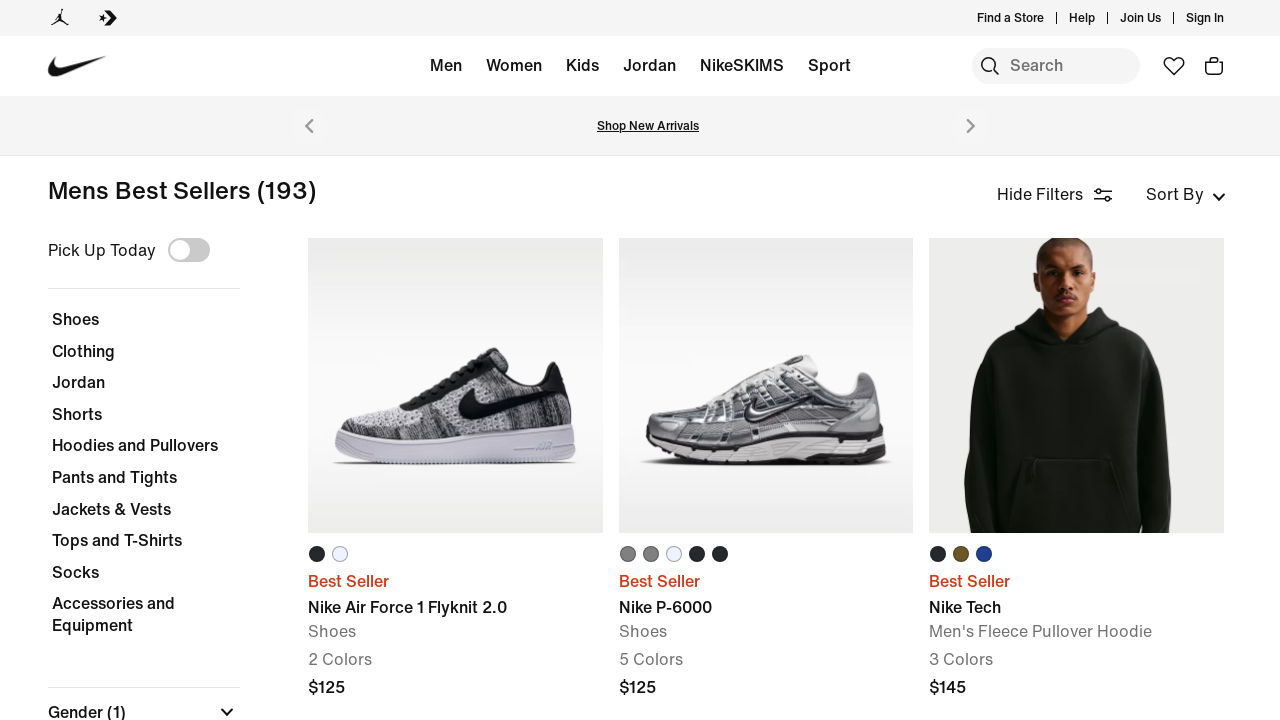

Product cards loaded on the page
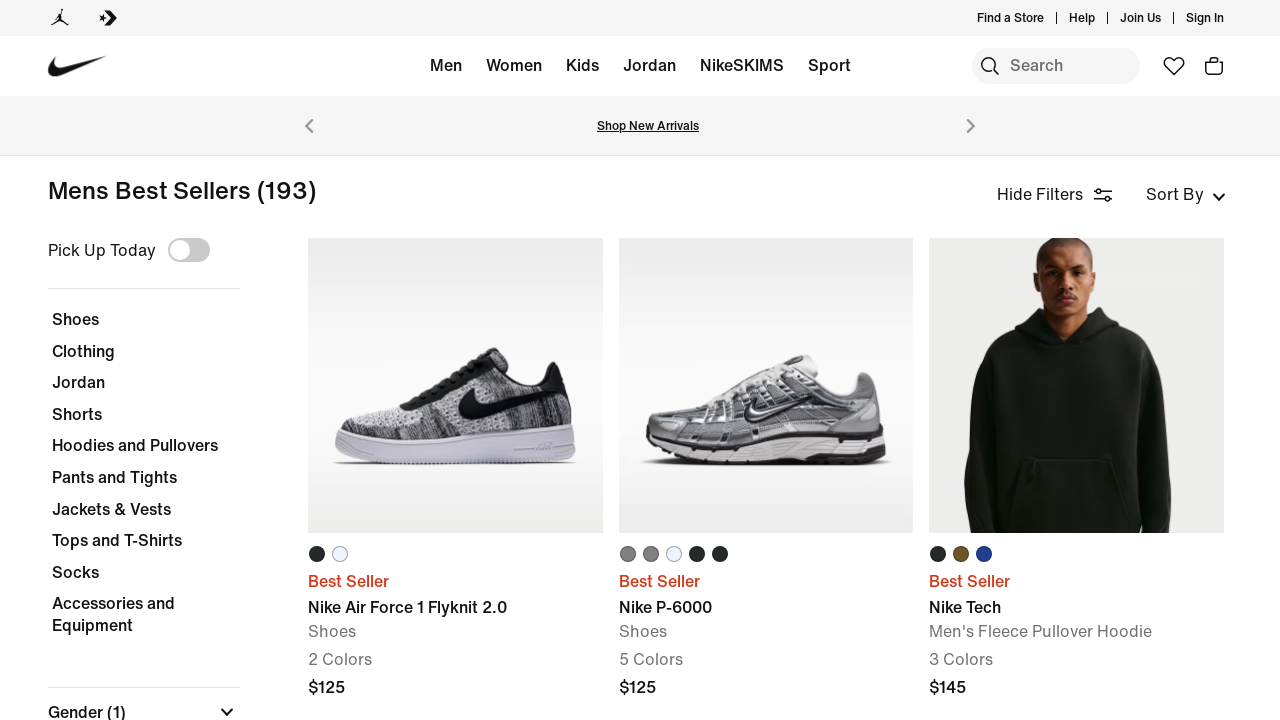

Located product card elements
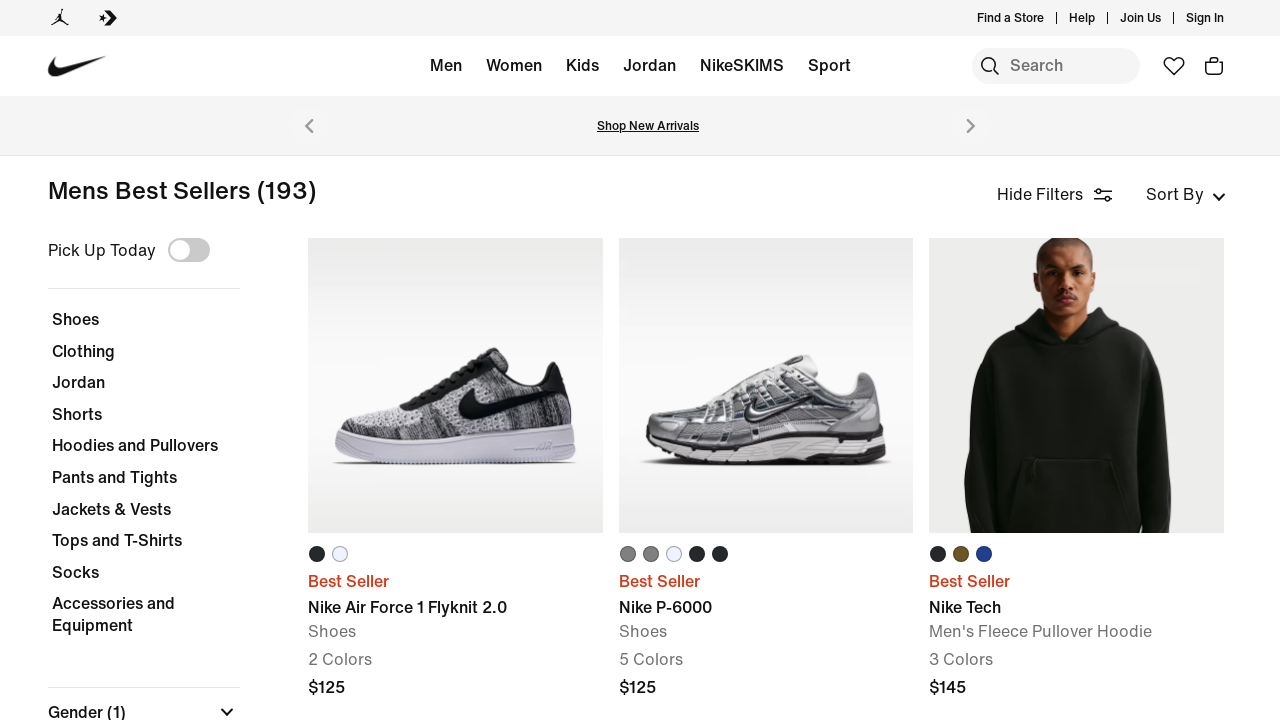

First product card is visible
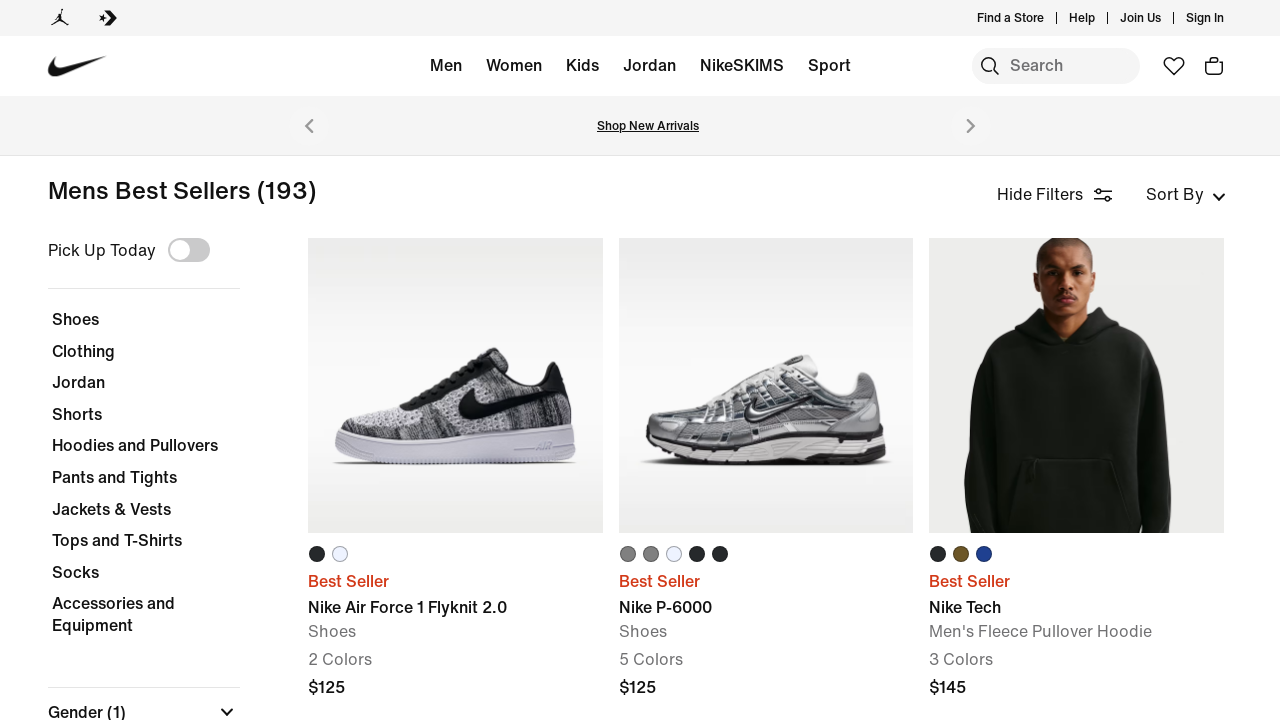

Product title elements are present within cards, verifying product information is displayed
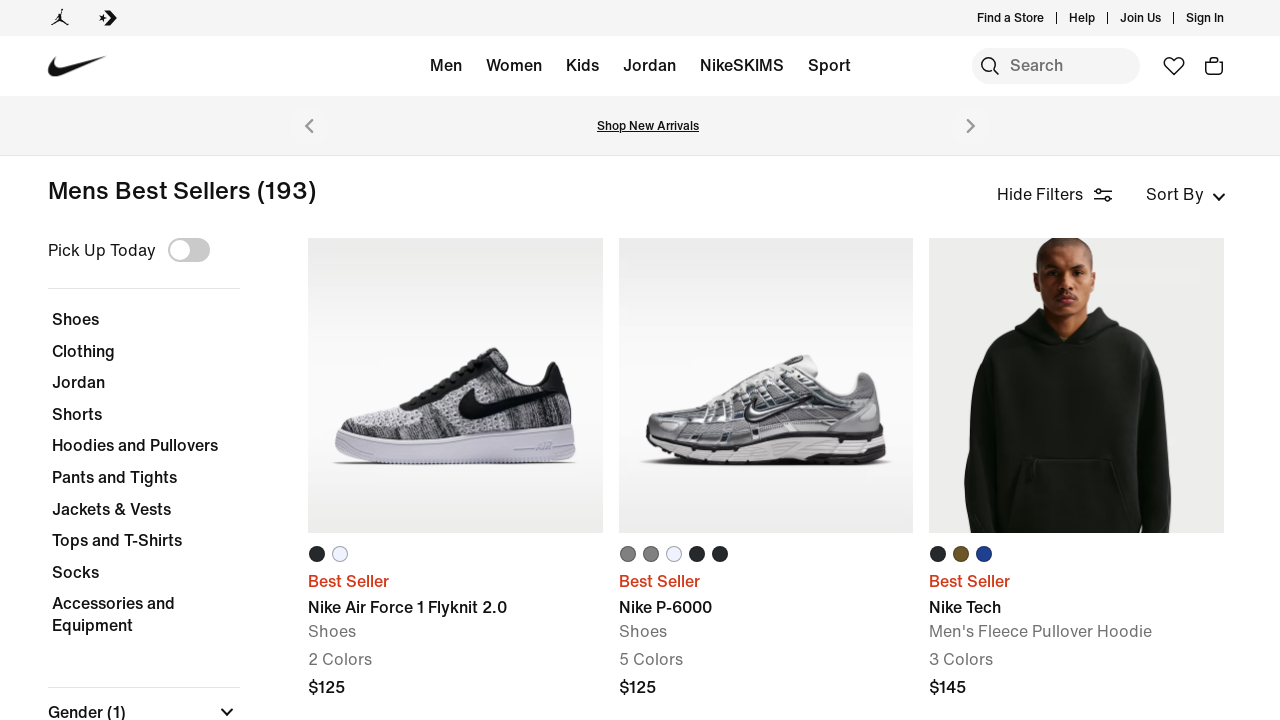

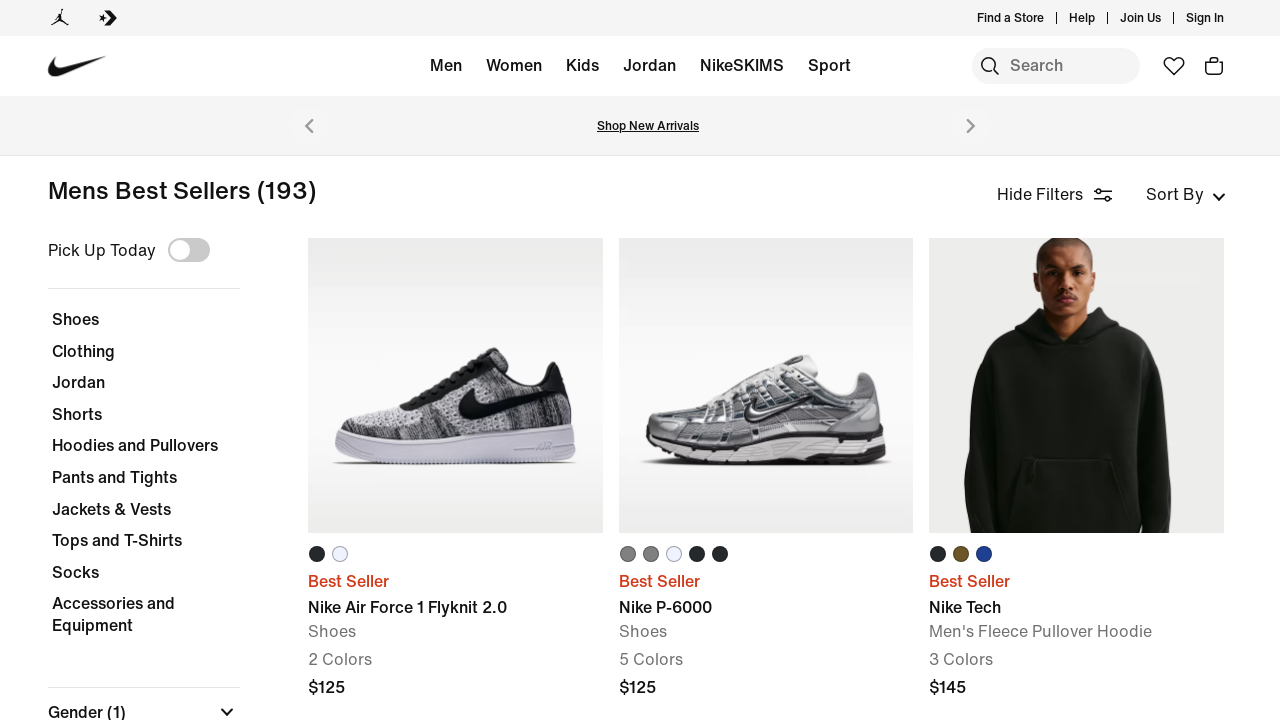